Tests JavaScript alert functionality by clicking on a prompt alert, entering text, accepting it, and verifying the entered text appears on the page

Starting URL: https://the-internet.herokuapp.com/

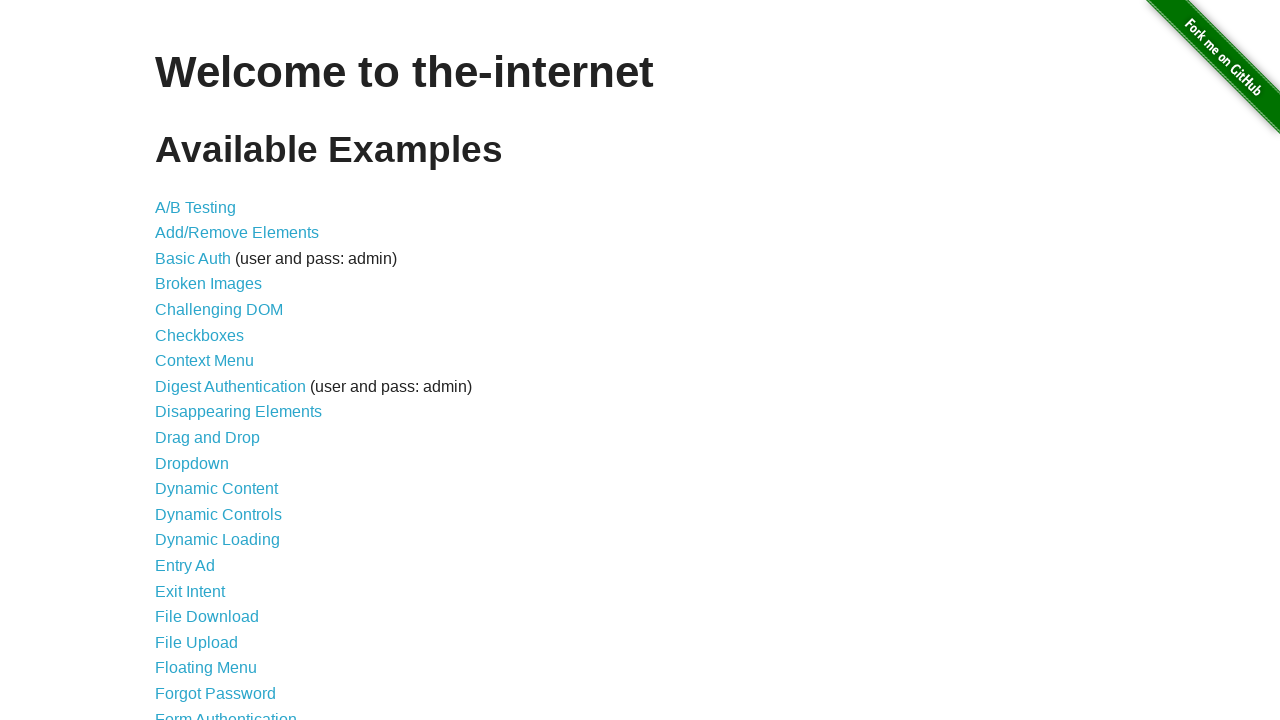

Clicked on JavaScript Alerts link at (214, 361) on xpath=//a[text()='JavaScript Alerts']
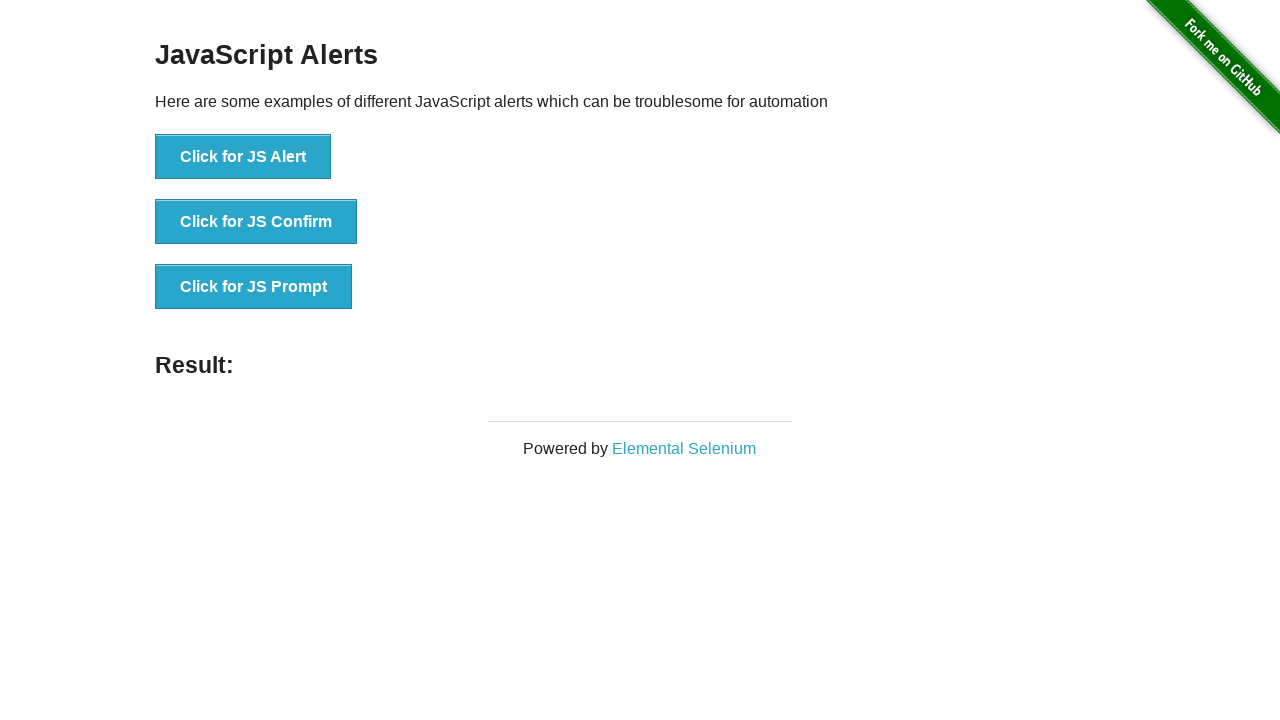

Clicked on JS Prompt button at (254, 287) on xpath=//button[text()='Click for JS Prompt']
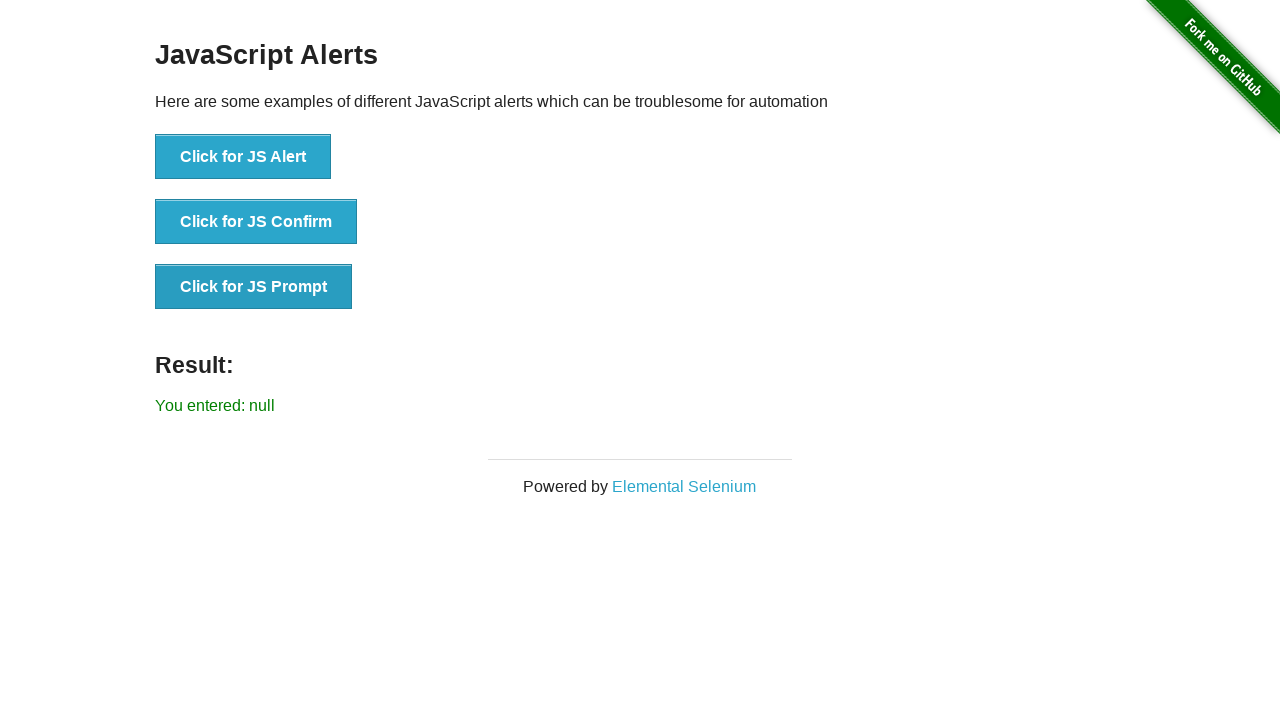

Set up dialog handler to accept prompt with text 'Please enter your name'
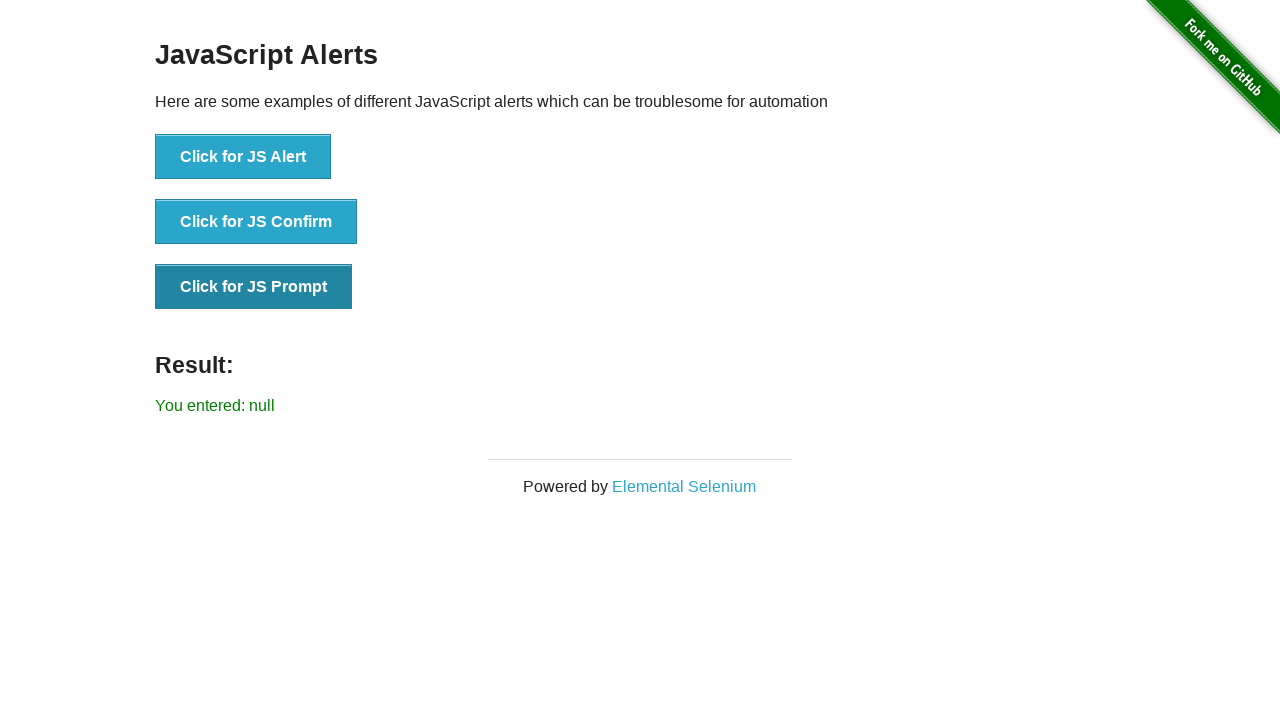

Re-triggered JS Prompt button to handle the dialog at (254, 287) on xpath=//button[text()='Click for JS Prompt']
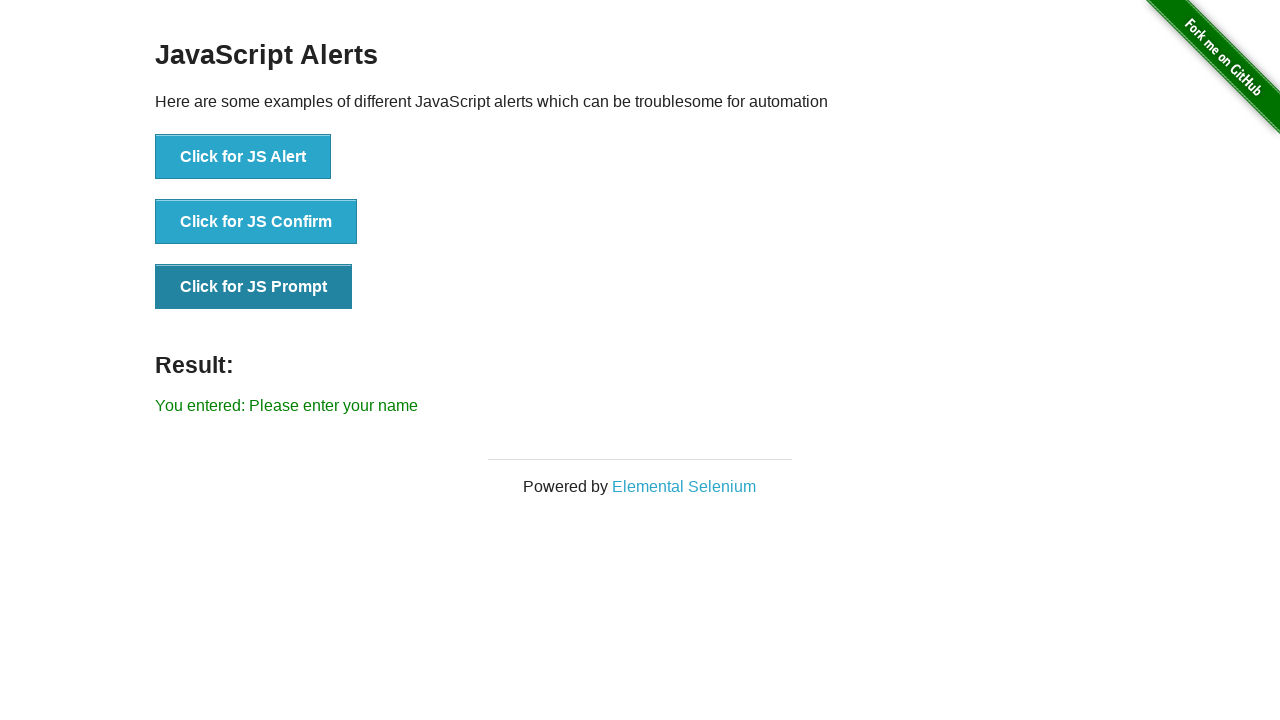

Waited 1000ms for prompt to be processed
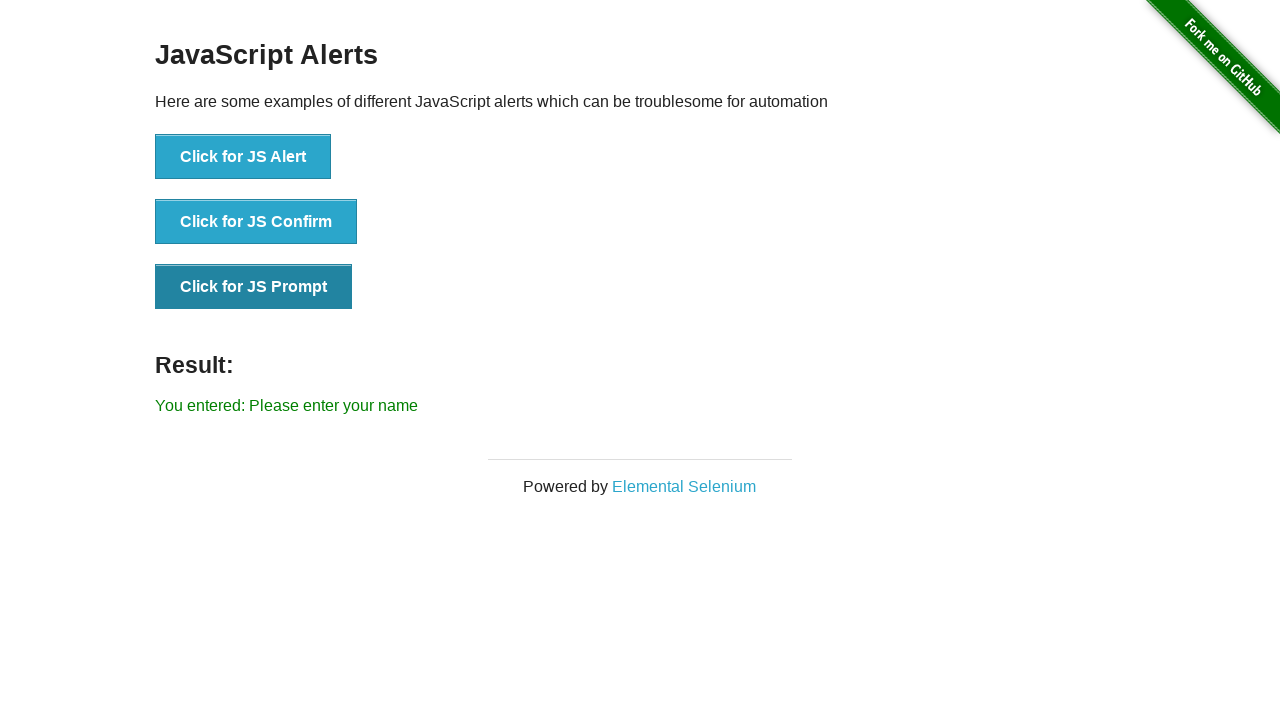

Retrieved result text from the page
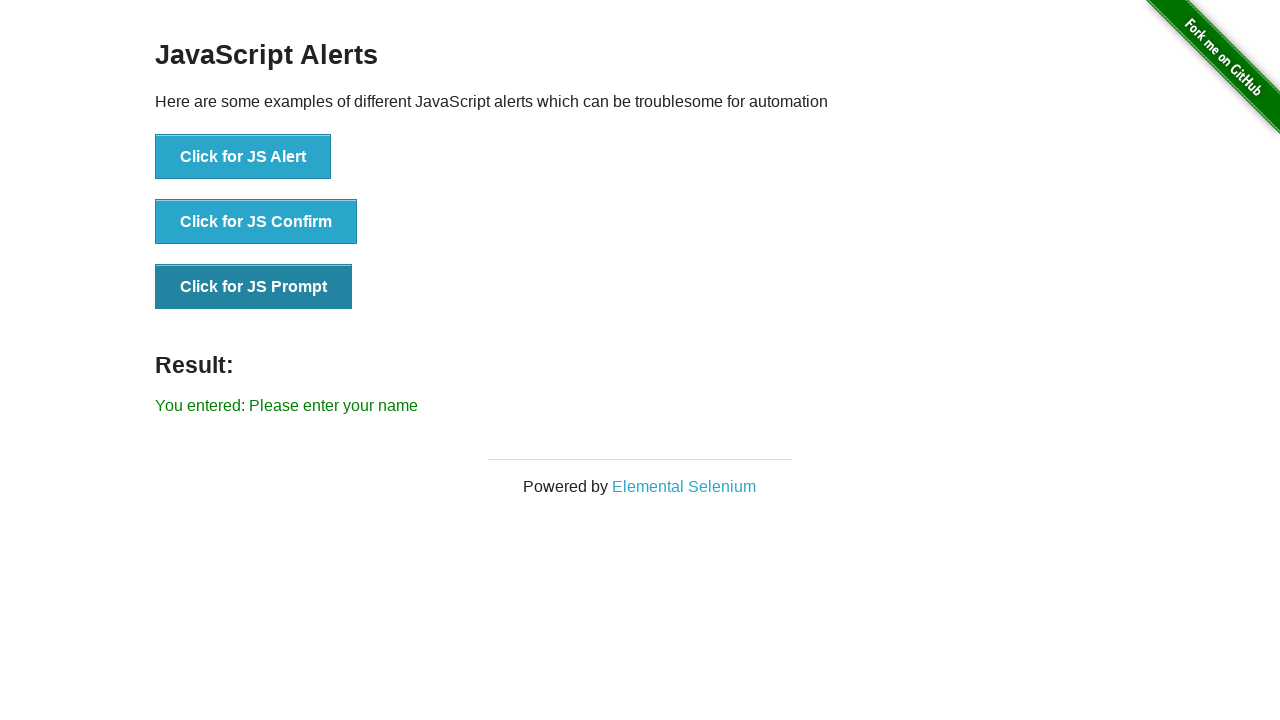

Verification passed: entered text 'Please enter your name' appears in result
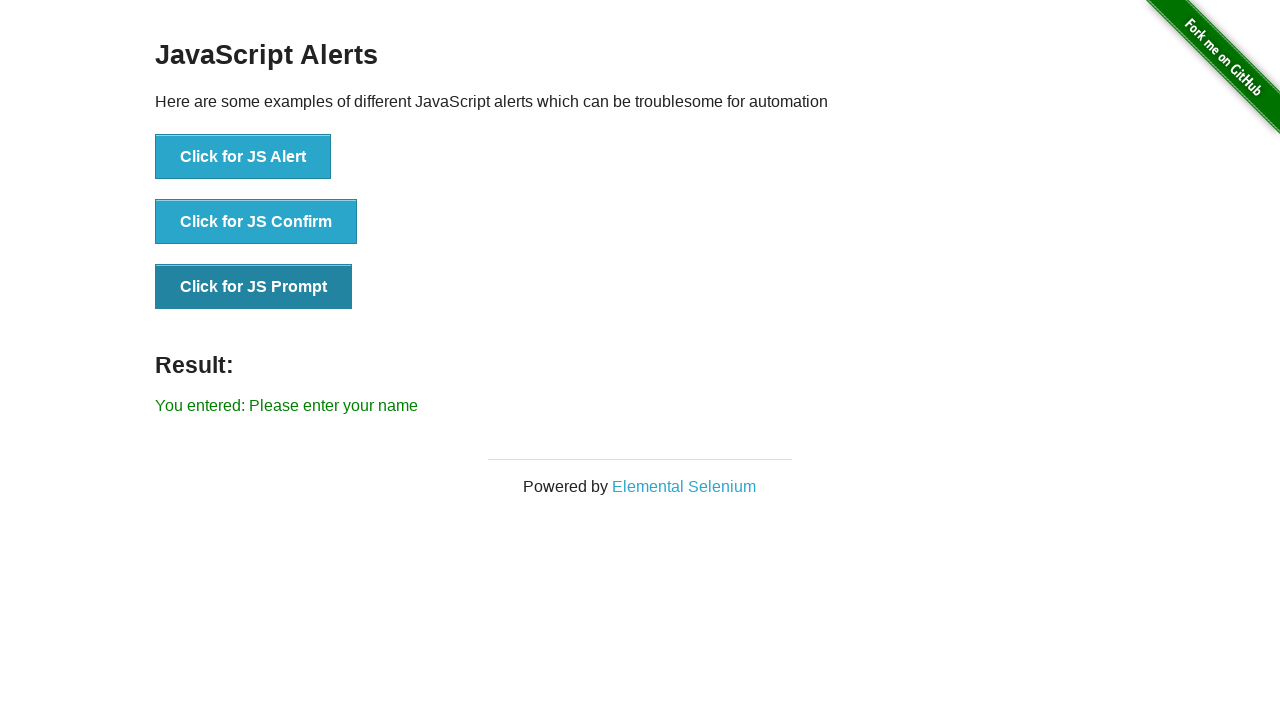

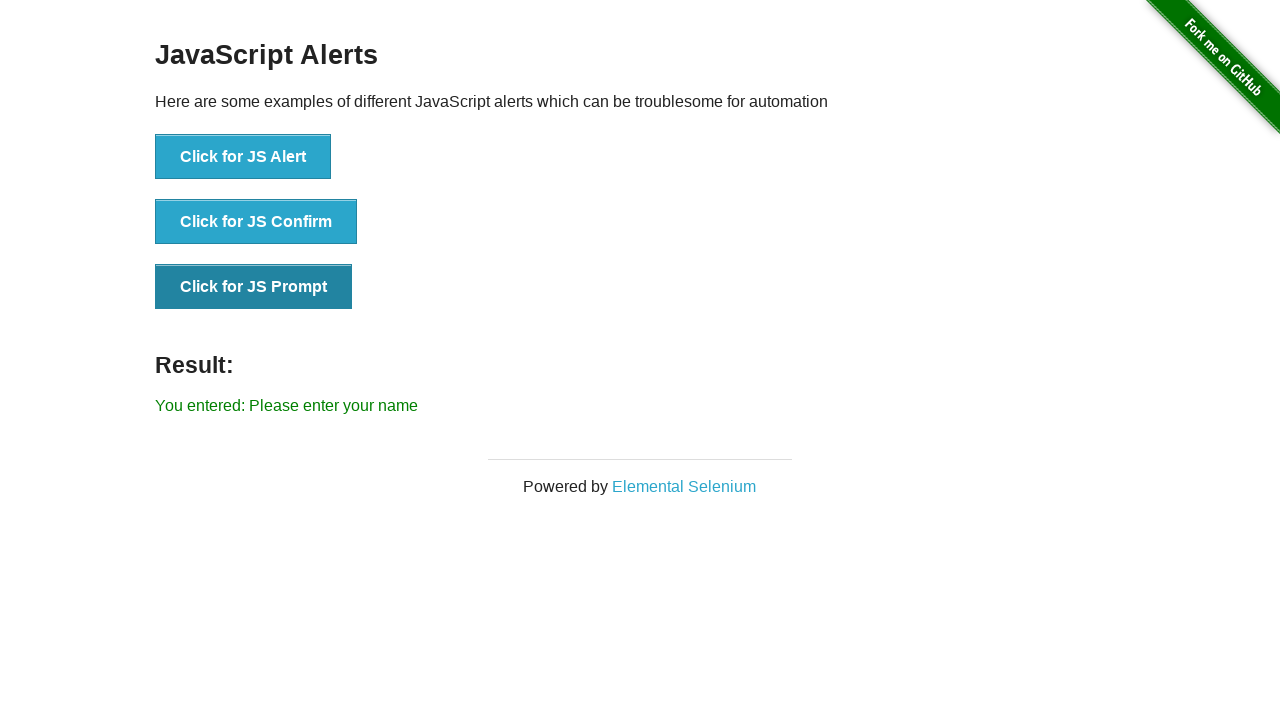